Navigates to PharmEasy homepage and retrieves the page title

Starting URL: https://pharmeasy.in/

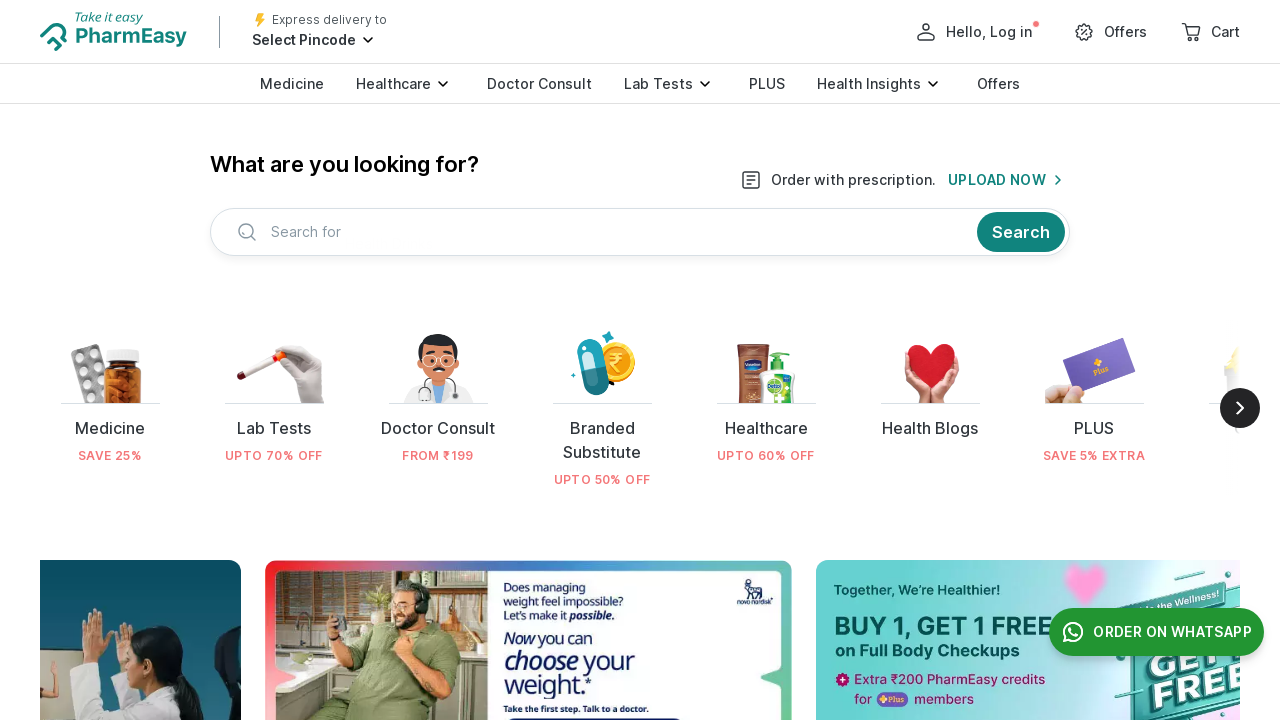

Navigated to PharmEasy homepage
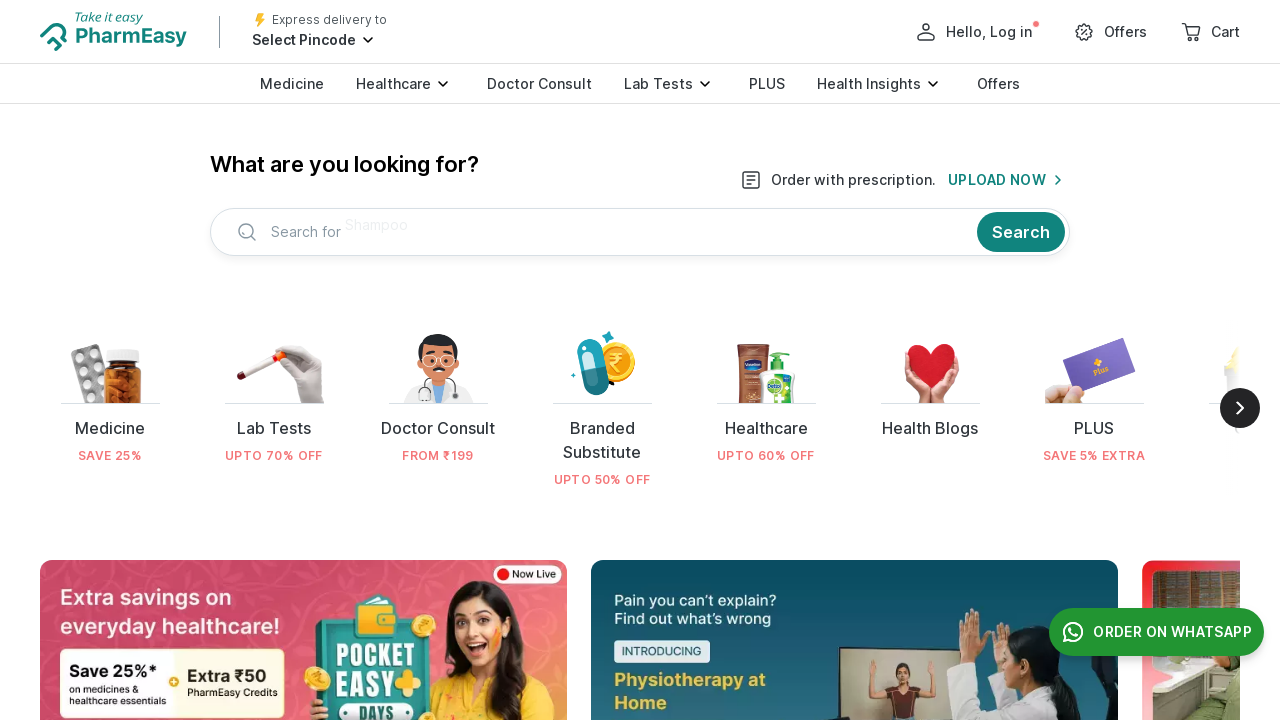

Retrieved page title: PharmEasy – Online Pharmacy & Medical Store with Healthcare Services in India | 50 Lakhs+ Customers
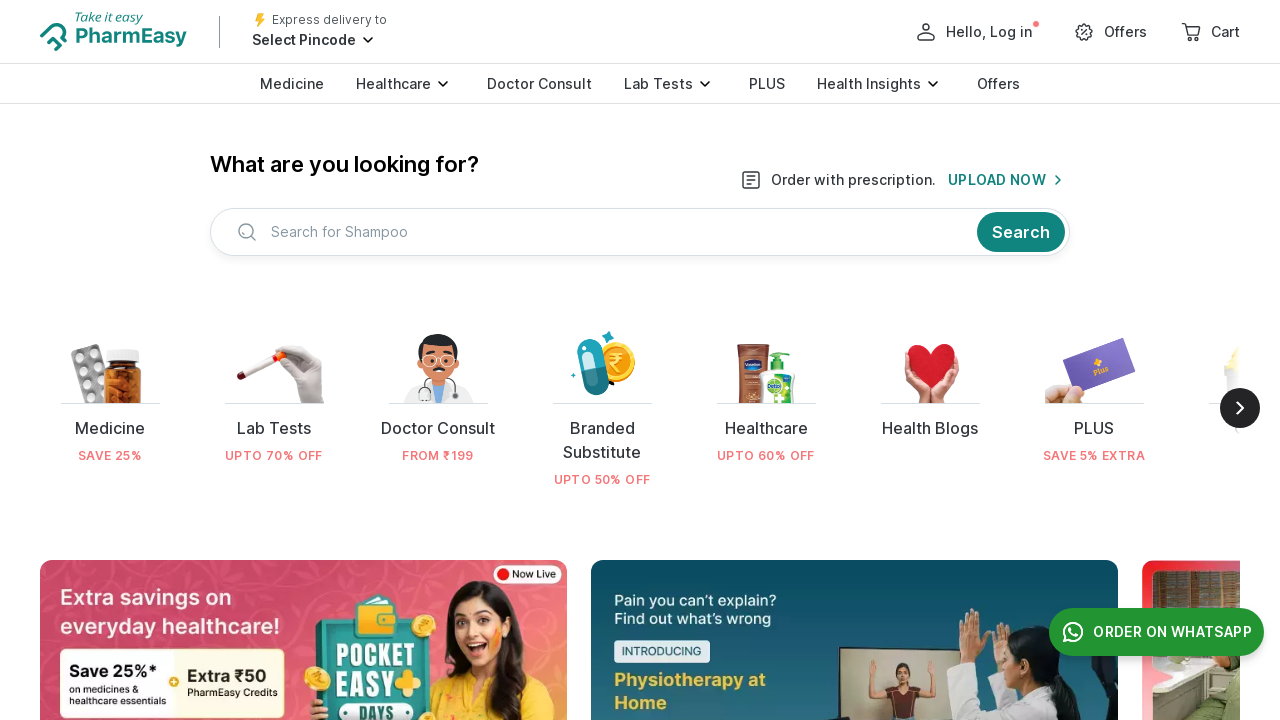

Printed page title to console
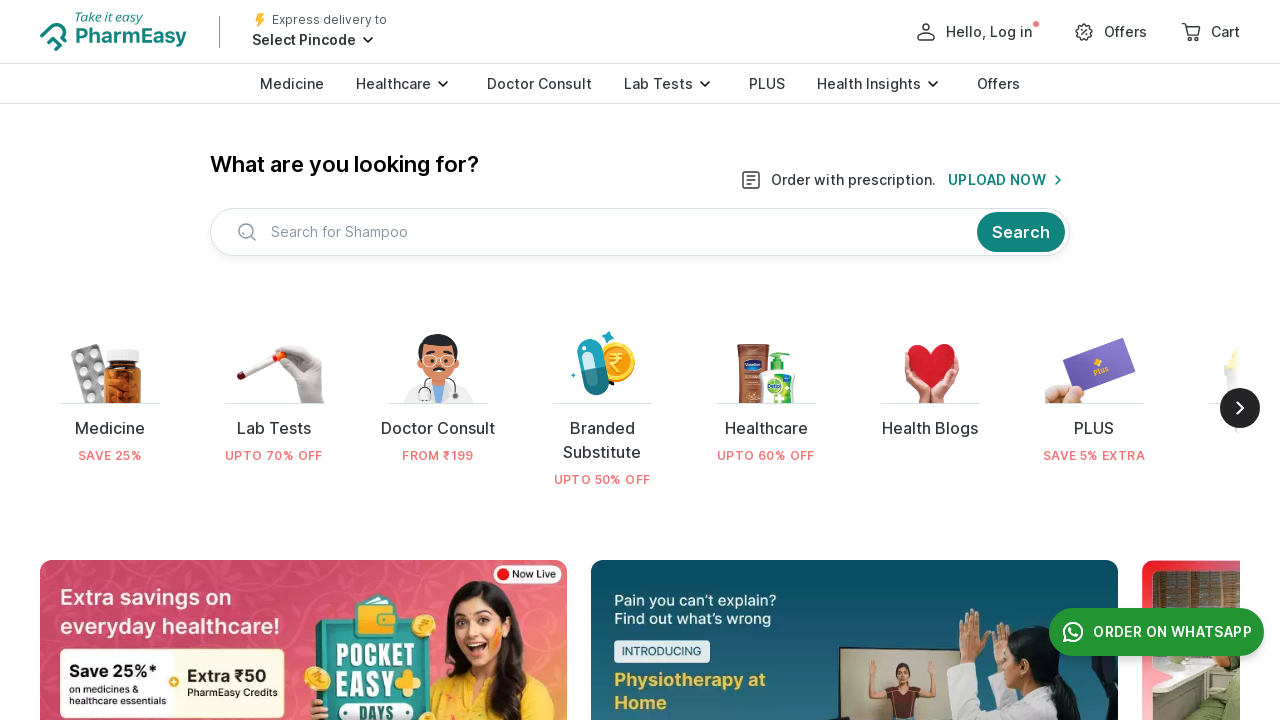

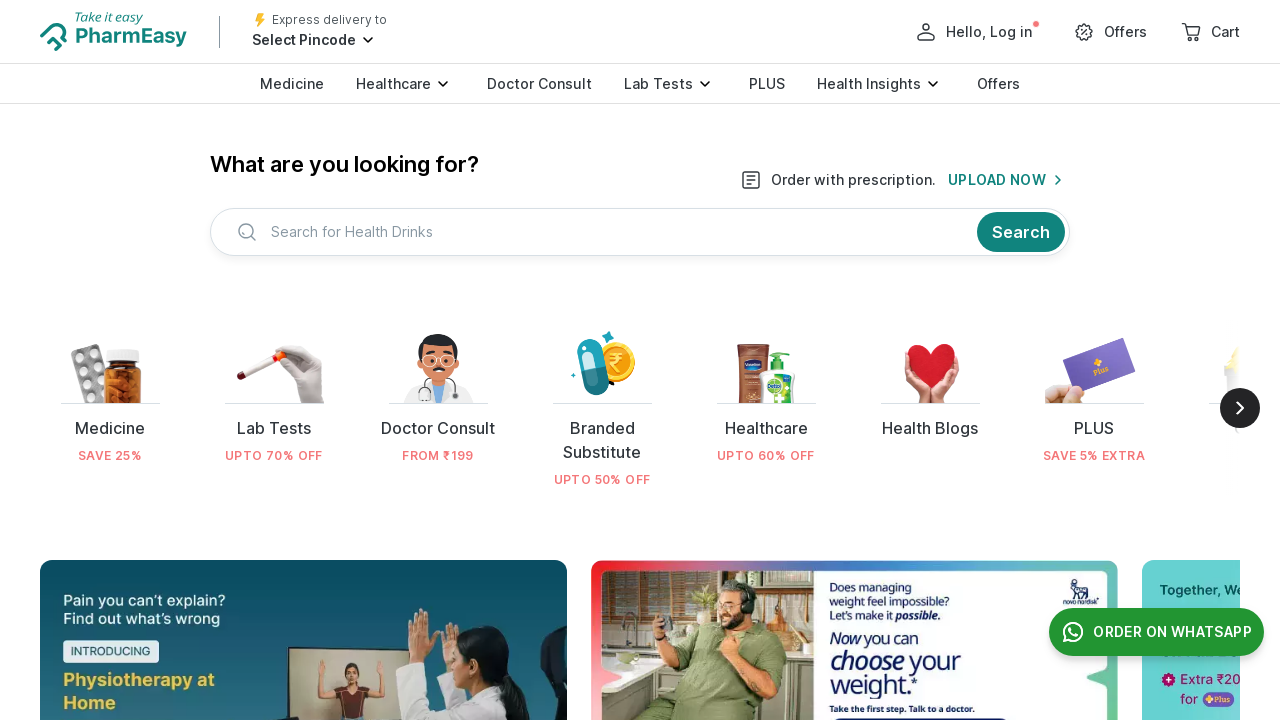